Tests dynamic loading functionality by clicking a button and verifying that a loading indicator appears, then disappears, and finally the result element is displayed.

Starting URL: http://the-internet.herokuapp.com/dynamic_loading/1

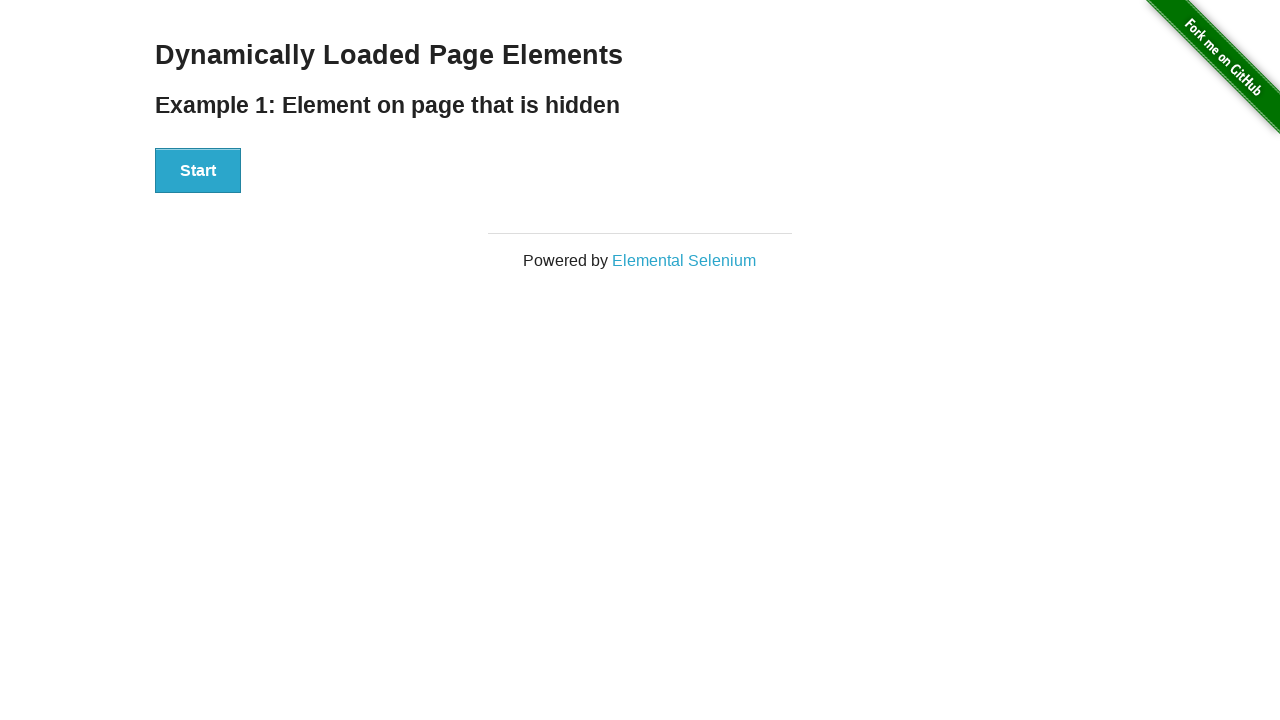

Clicked the start button to initiate dynamic loading at (198, 171) on button
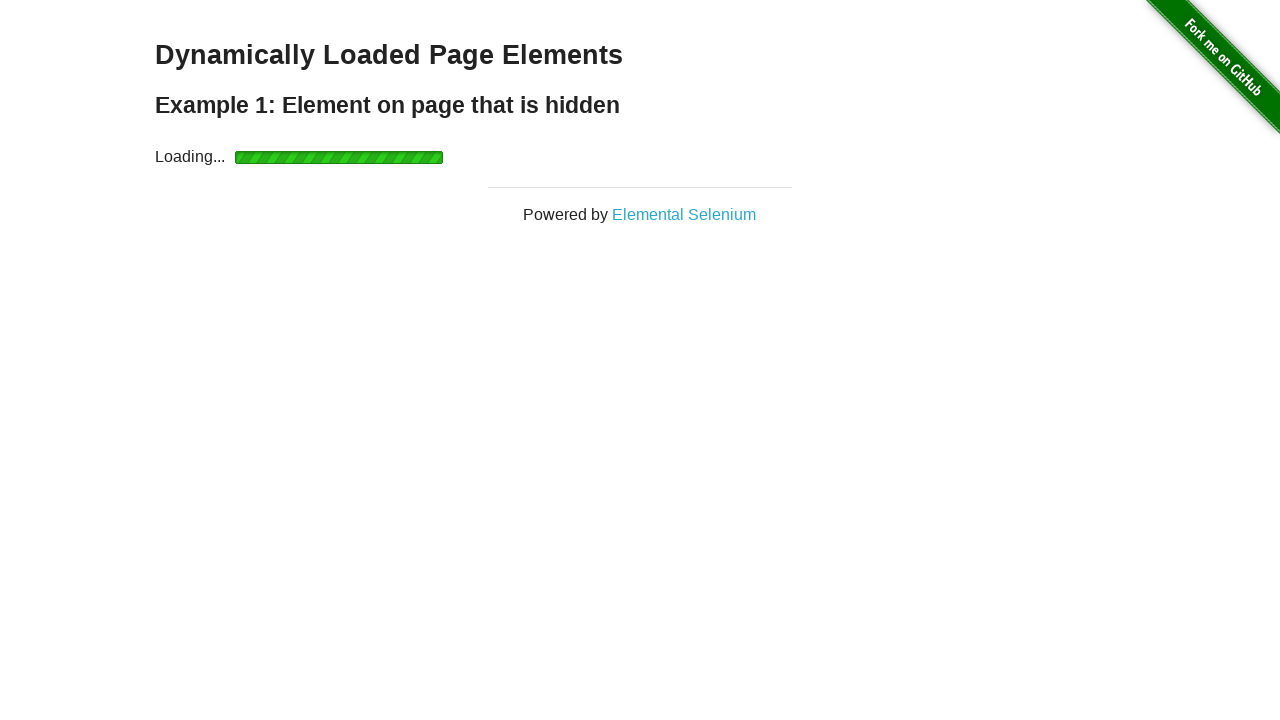

Loading indicator appeared
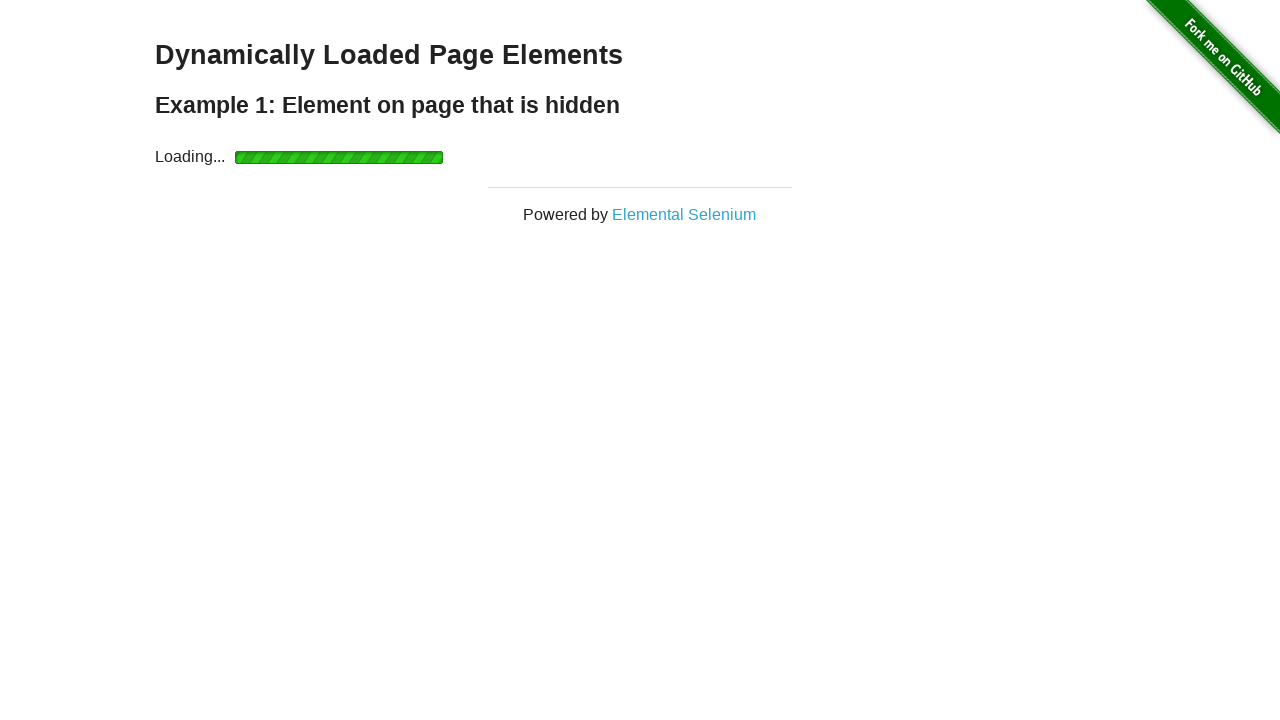

Loading indicator disappeared
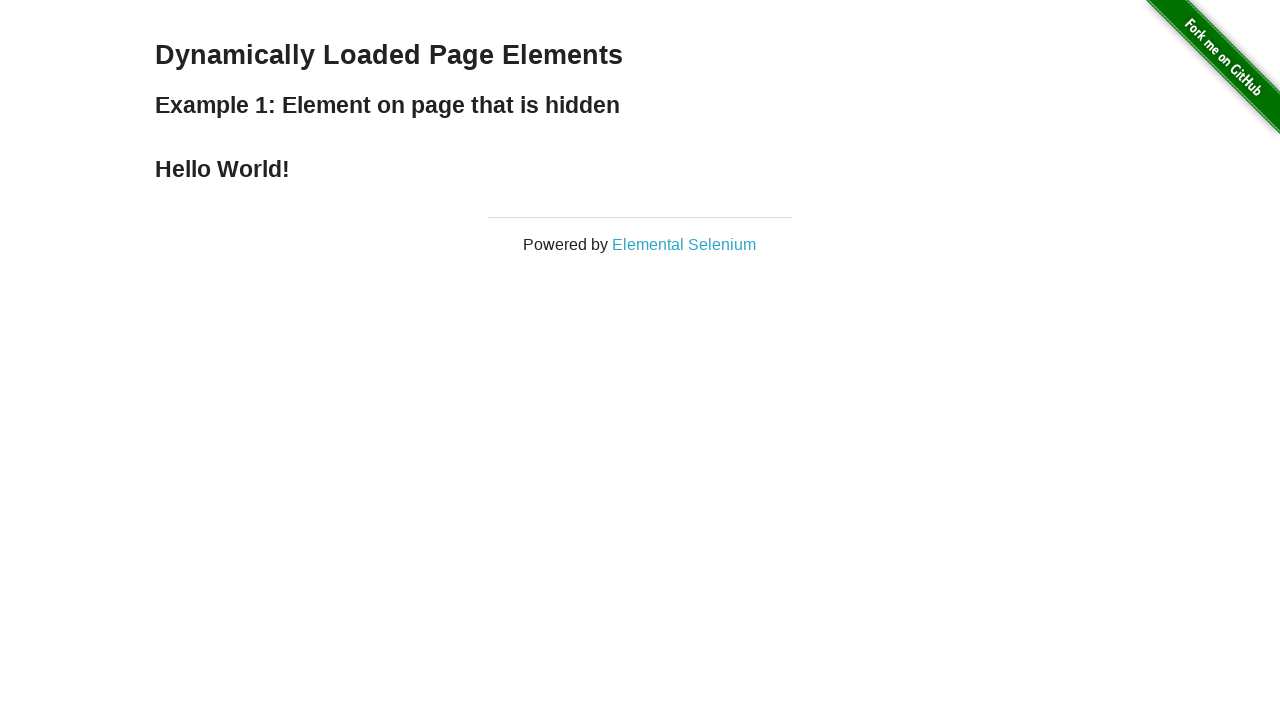

Result element appeared after loading completed
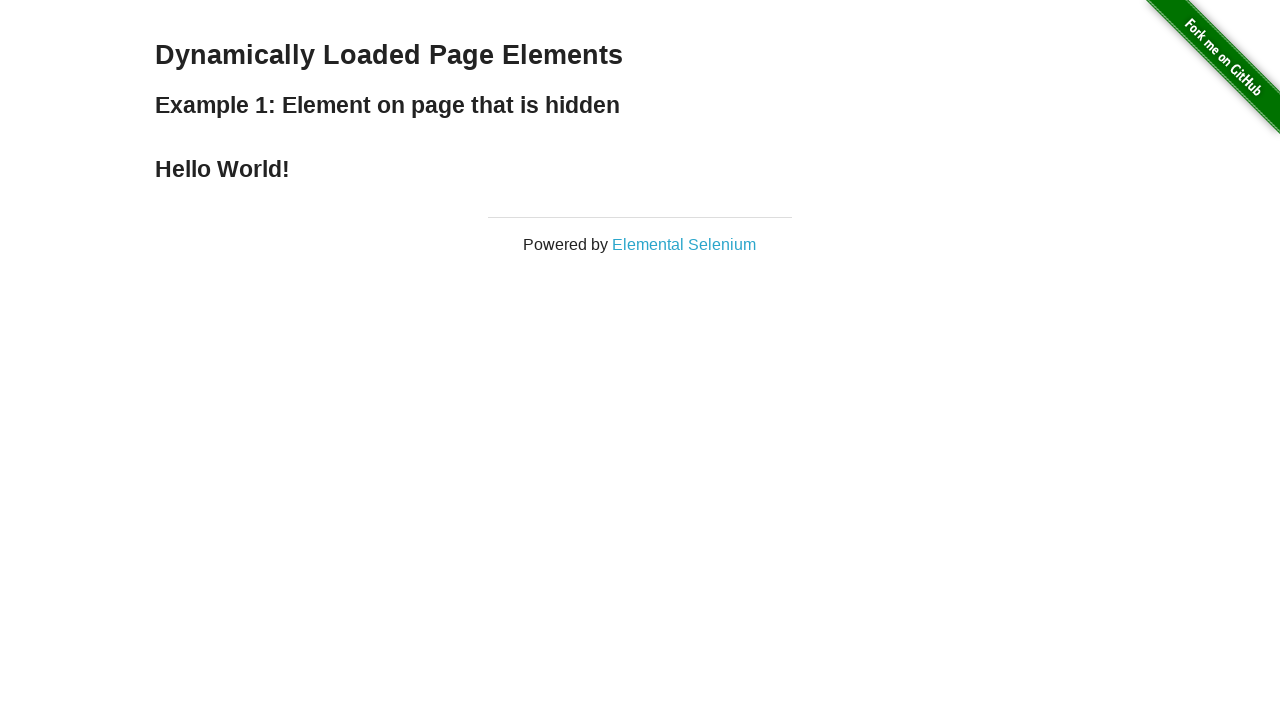

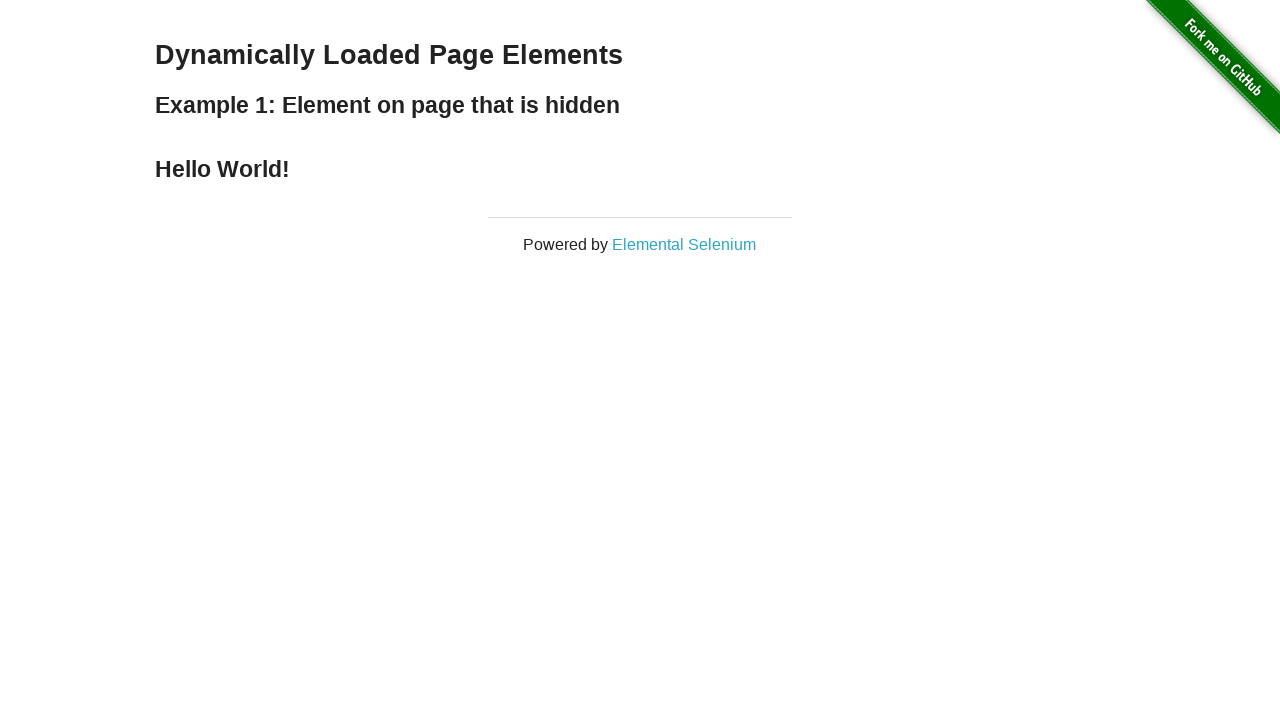